Tests file upload functionality by creating a file in memory with text content and uploading it to a demo file upload form

Starting URL: https://davidwalsh.name/demo/multiple-file-upload.php

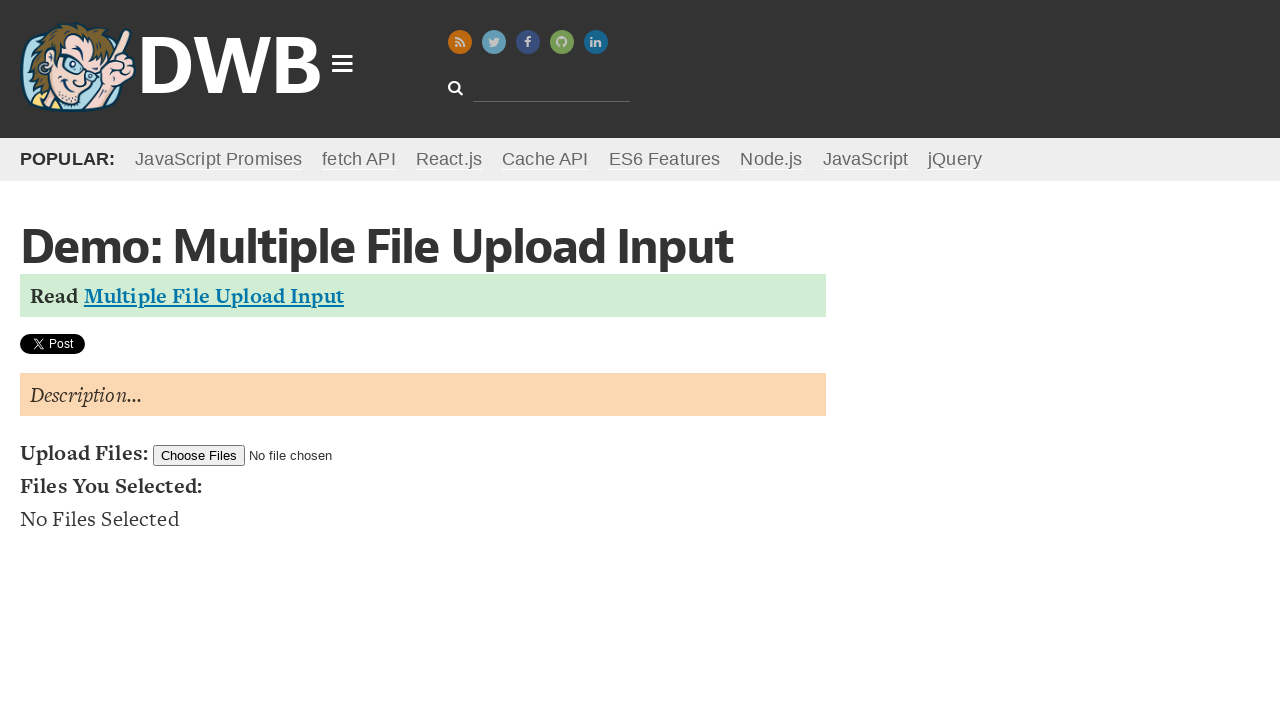

Navigated to file upload demo page
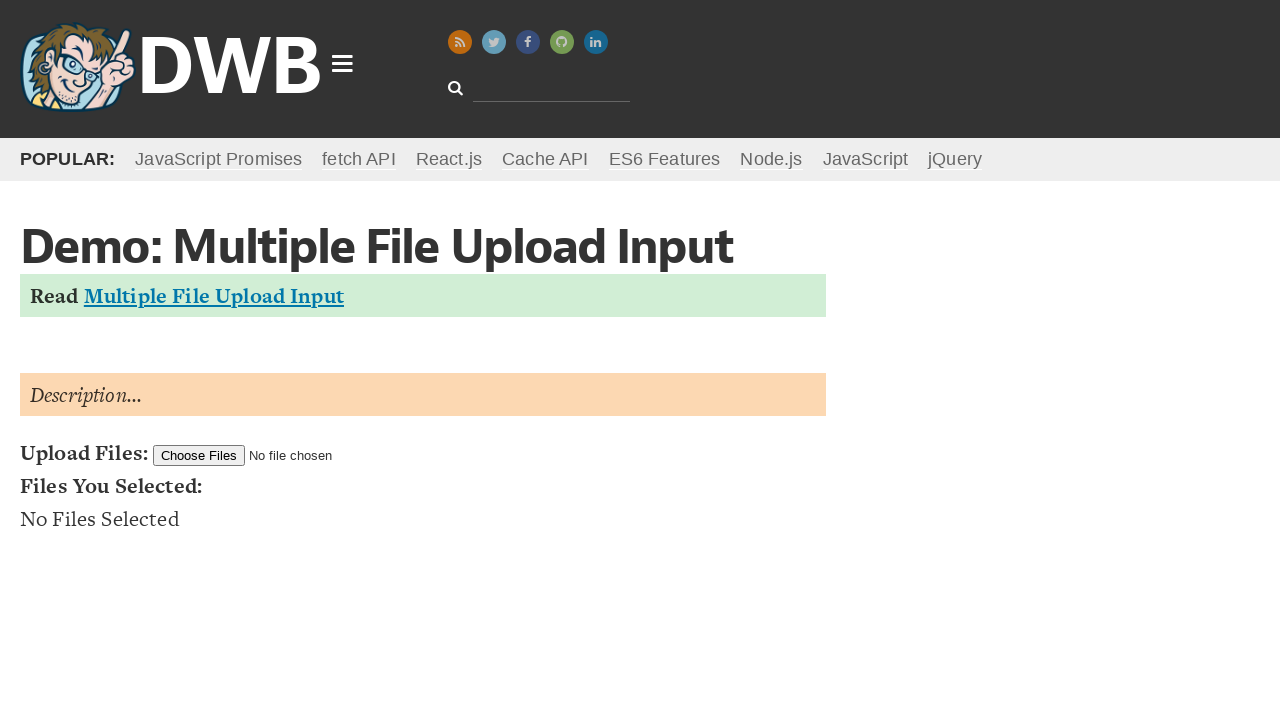

Set input files with in-memory TestDocument.txt buffer
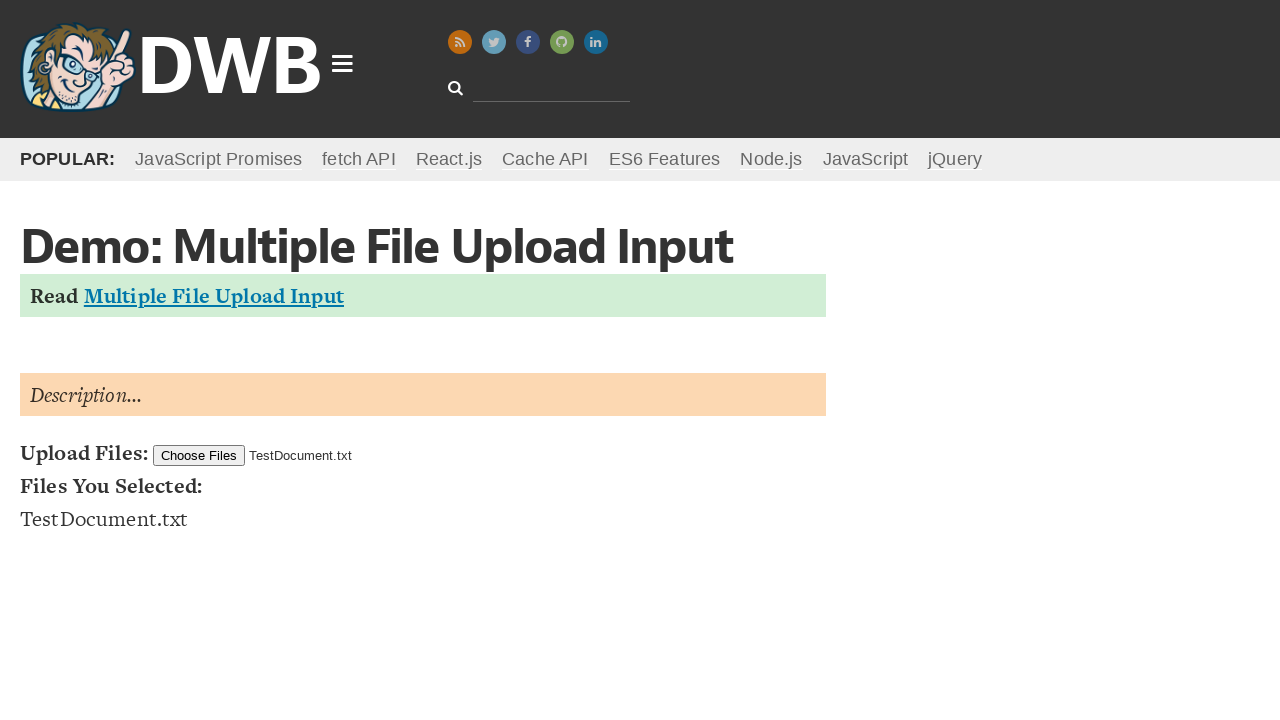

Waited for file selection to process
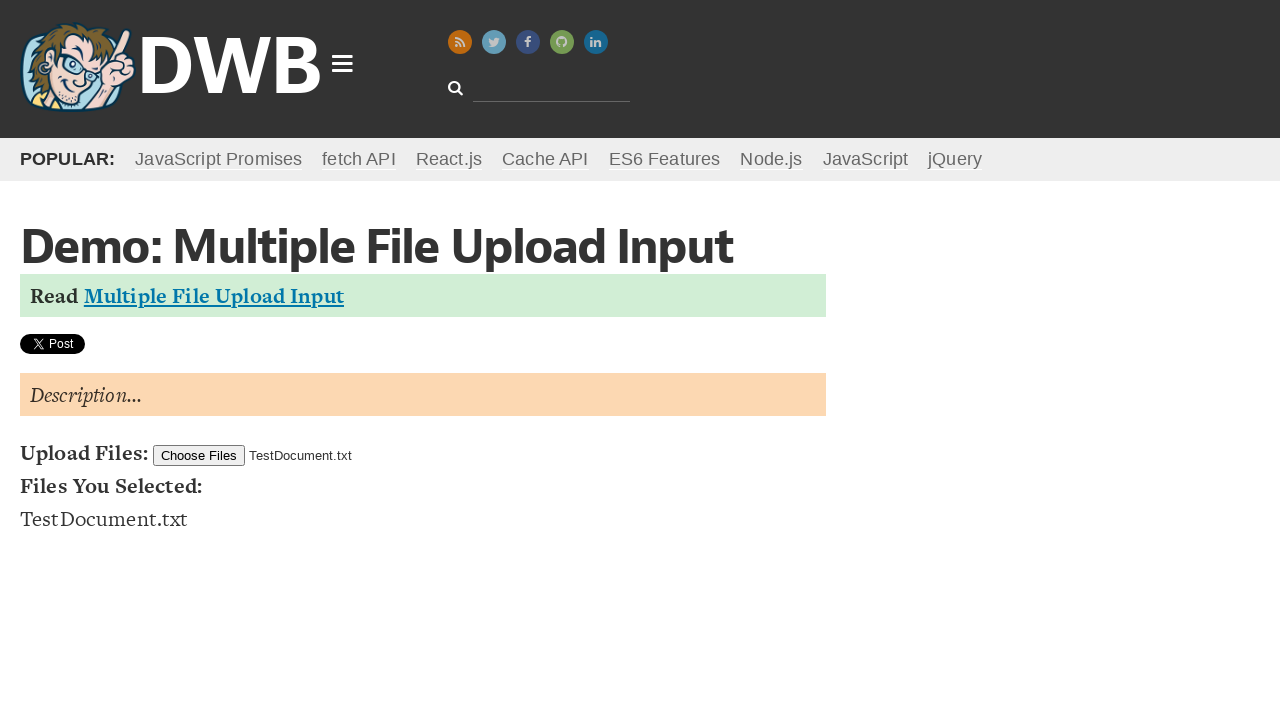

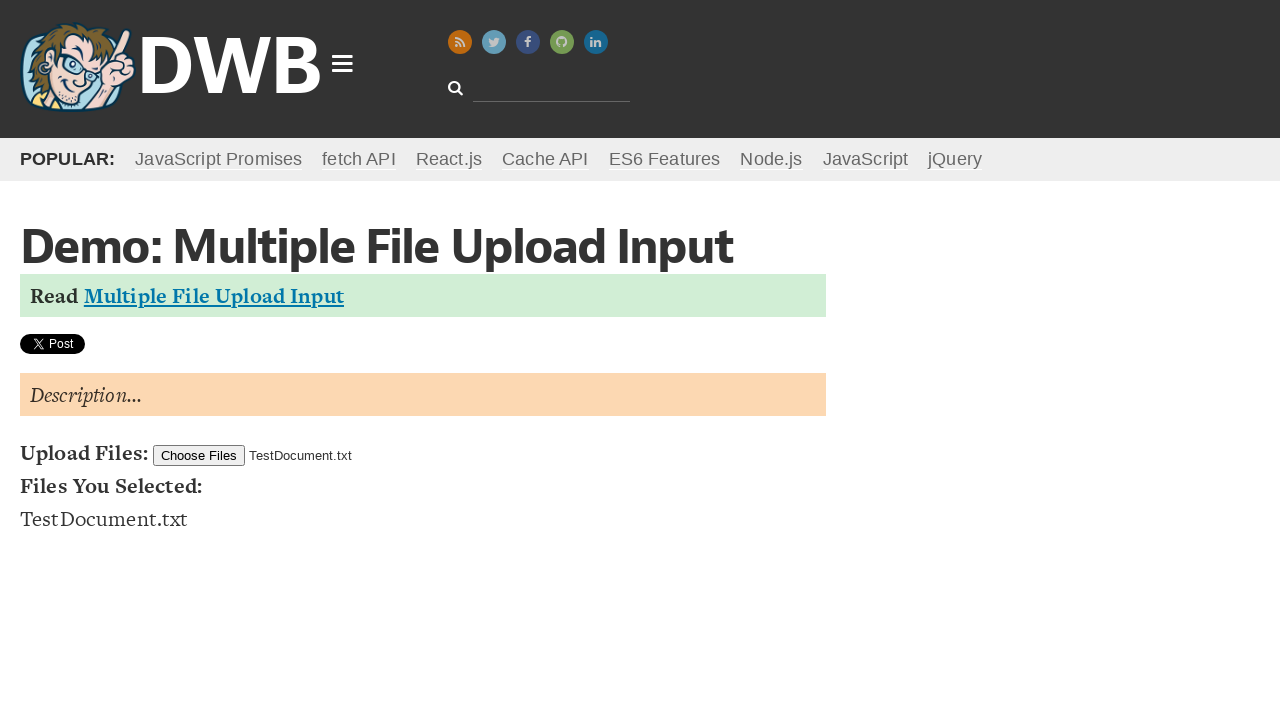